Tests drag and drop functionality by dragging element A and dropping it onto element B

Starting URL: https://the-internet.herokuapp.com/drag_and_drop

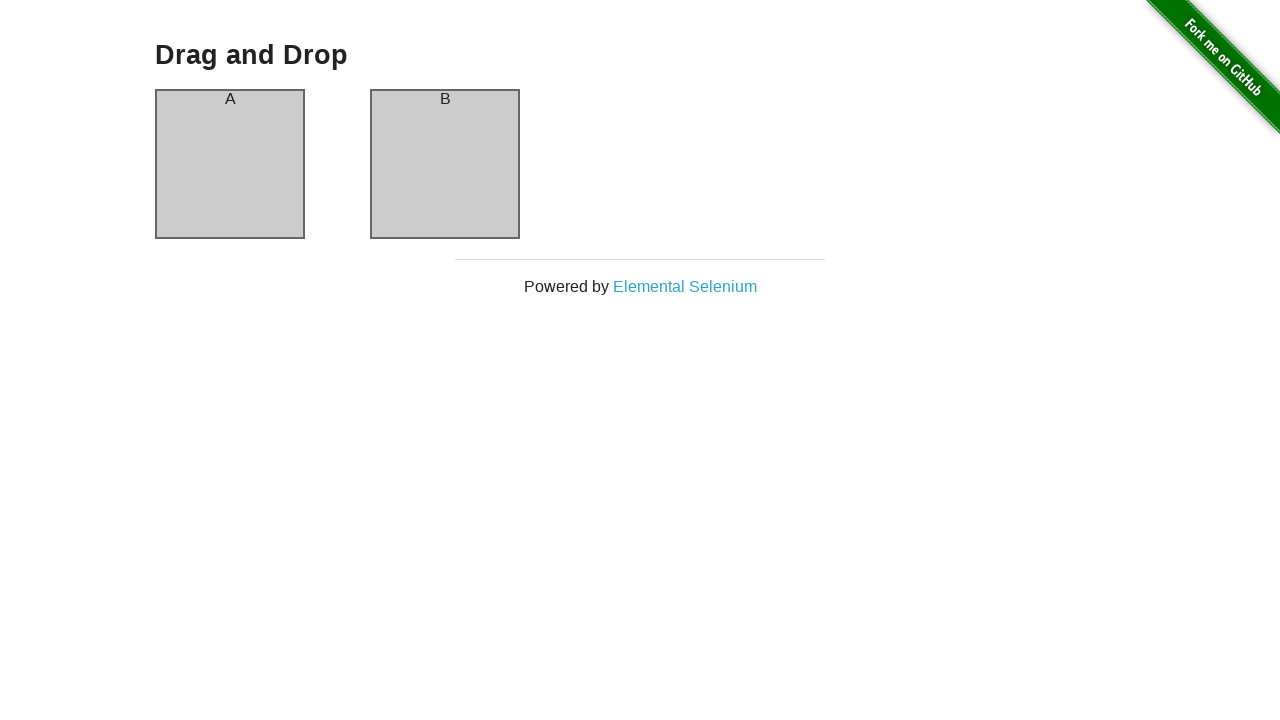

Navigated to drag and drop test page
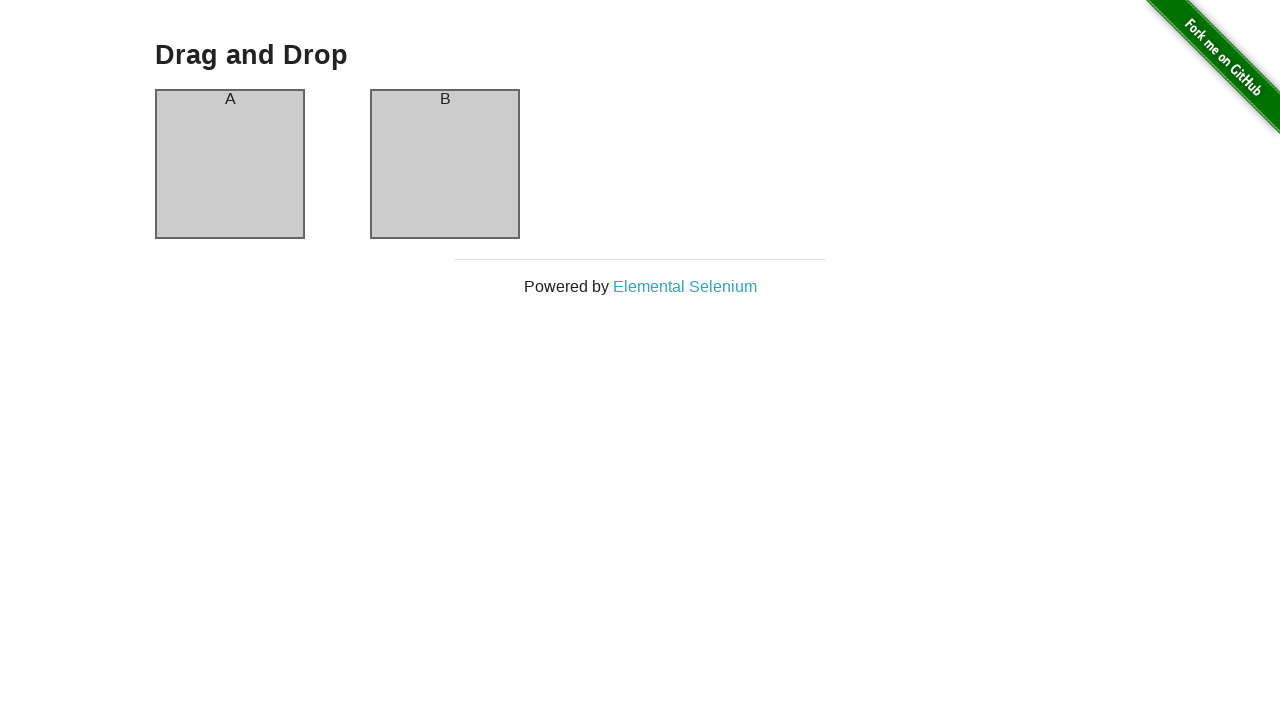

Located source element (column A)
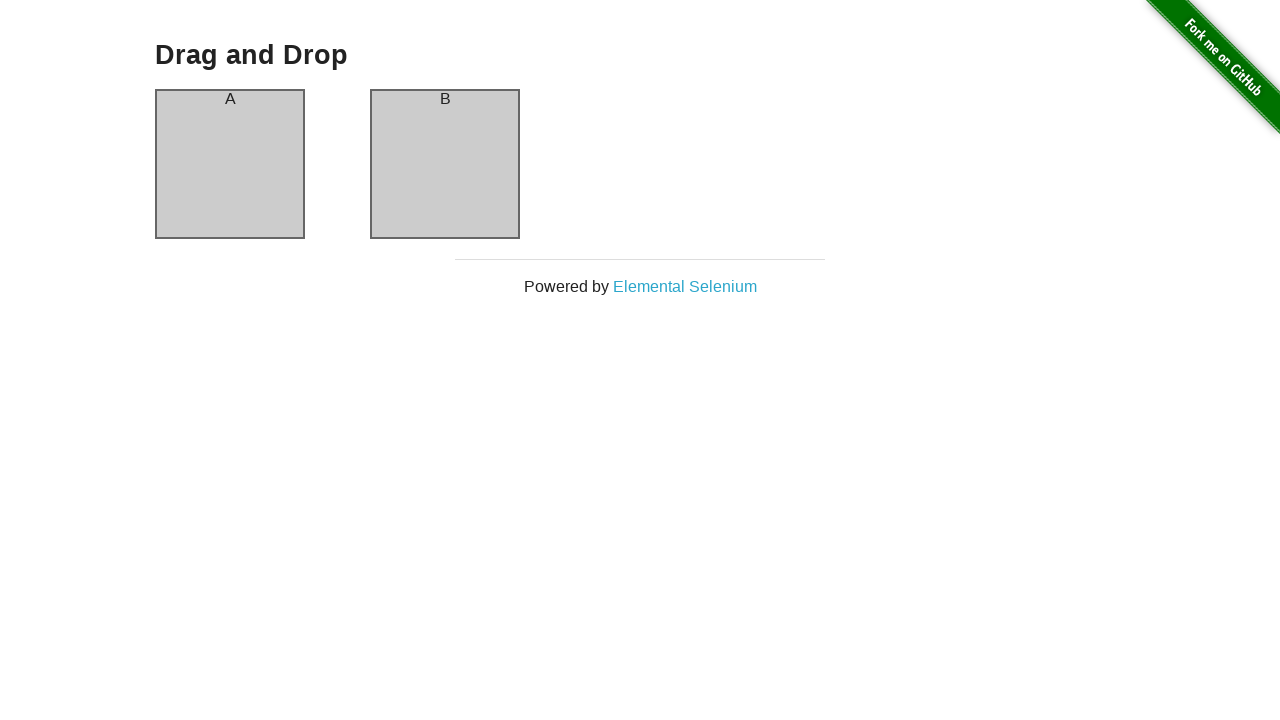

Located target element (column B)
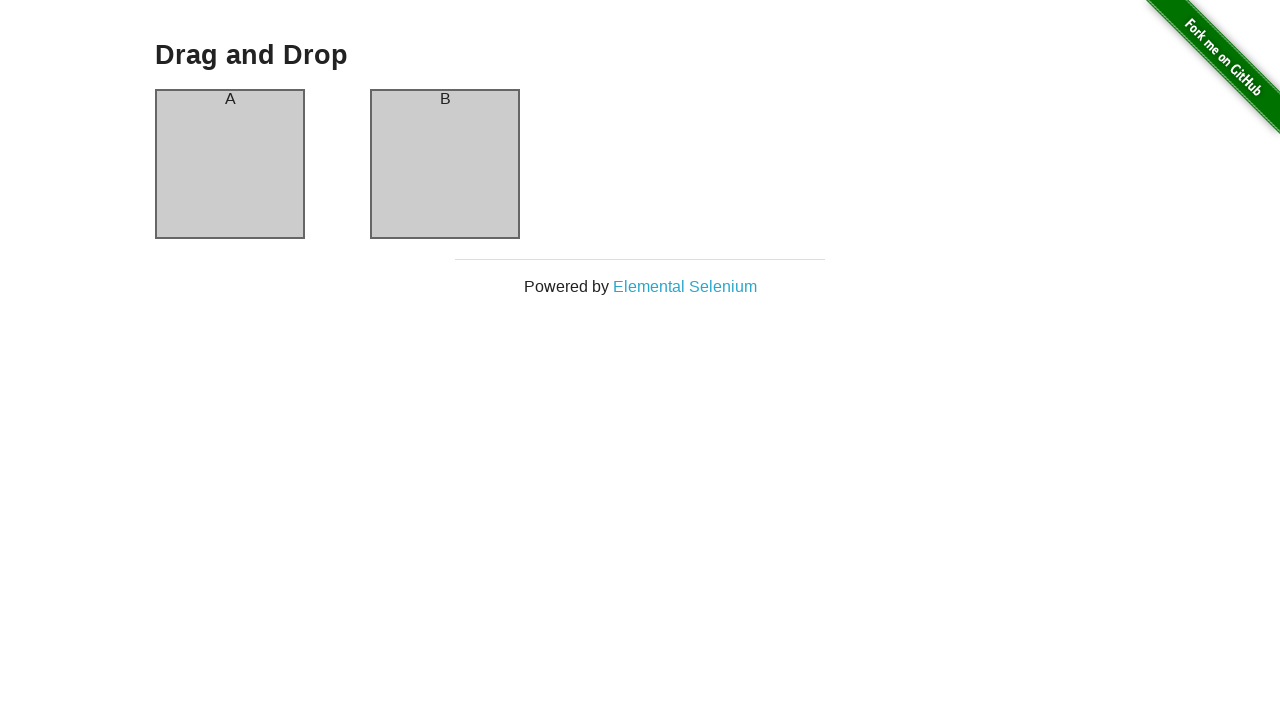

Dragged column A and dropped it onto column B at (445, 164)
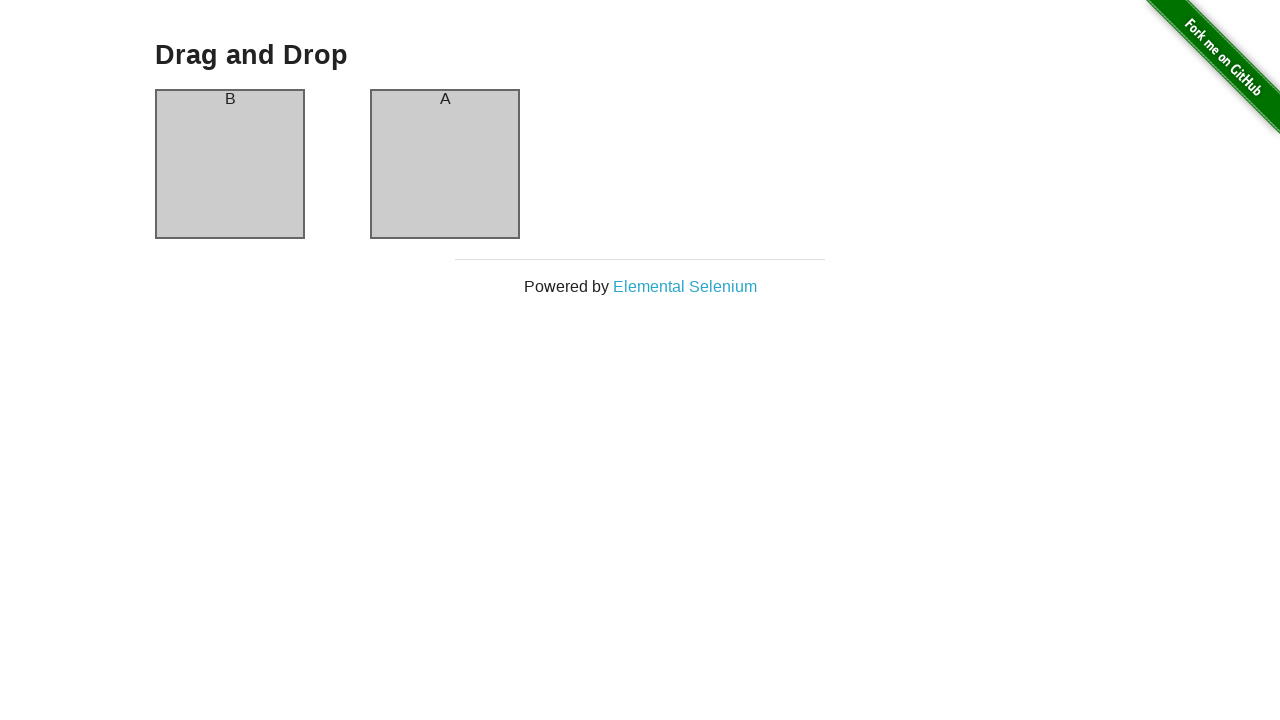

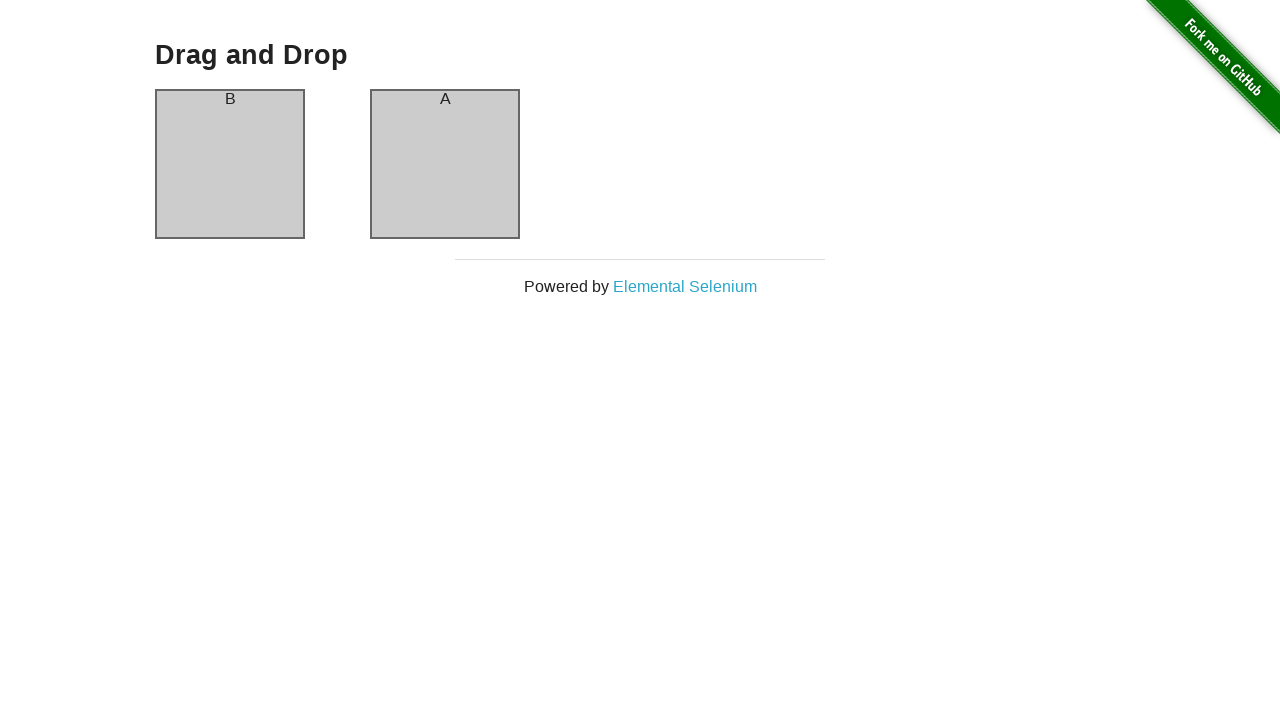